Navigates to Twitch's "drops enabled" stream directory and clicks on the first available live stream to load it.

Starting URL: https://www.twitch.tv/directory/all/tags/c2542d6d-cd10-4532-919b-3d19f30a768b

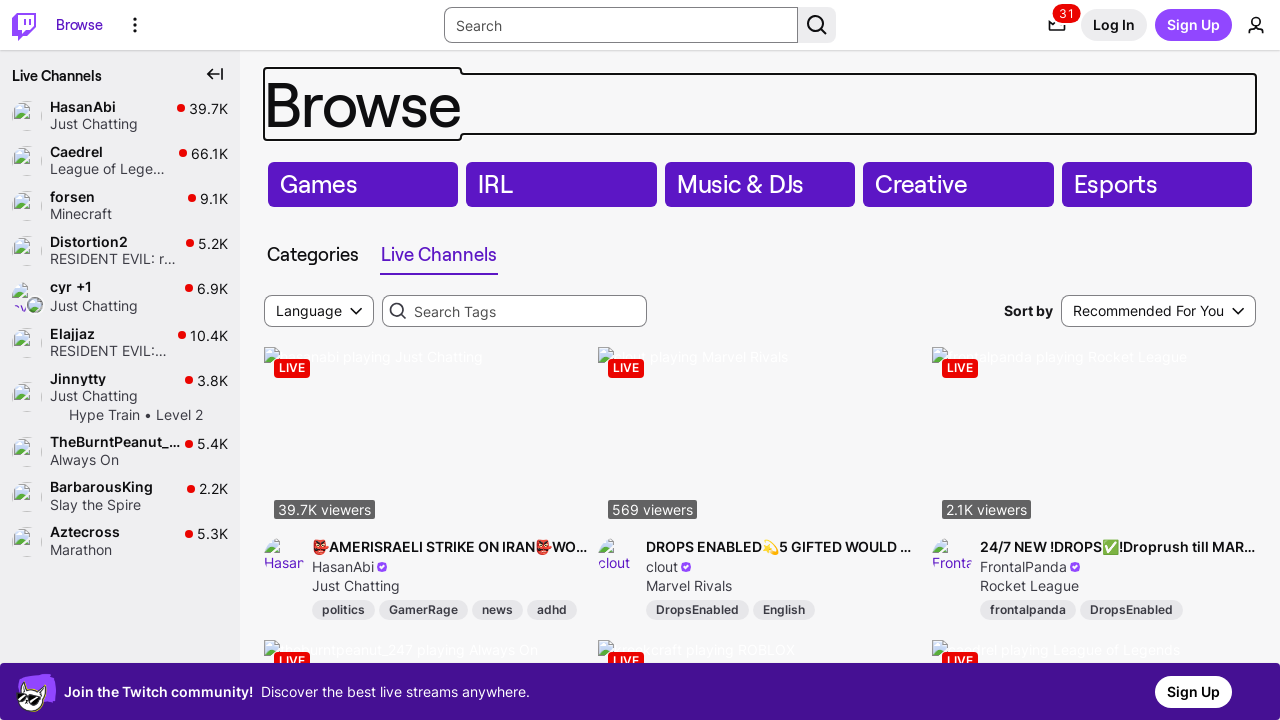

Waited for stream directory to load (article selector)
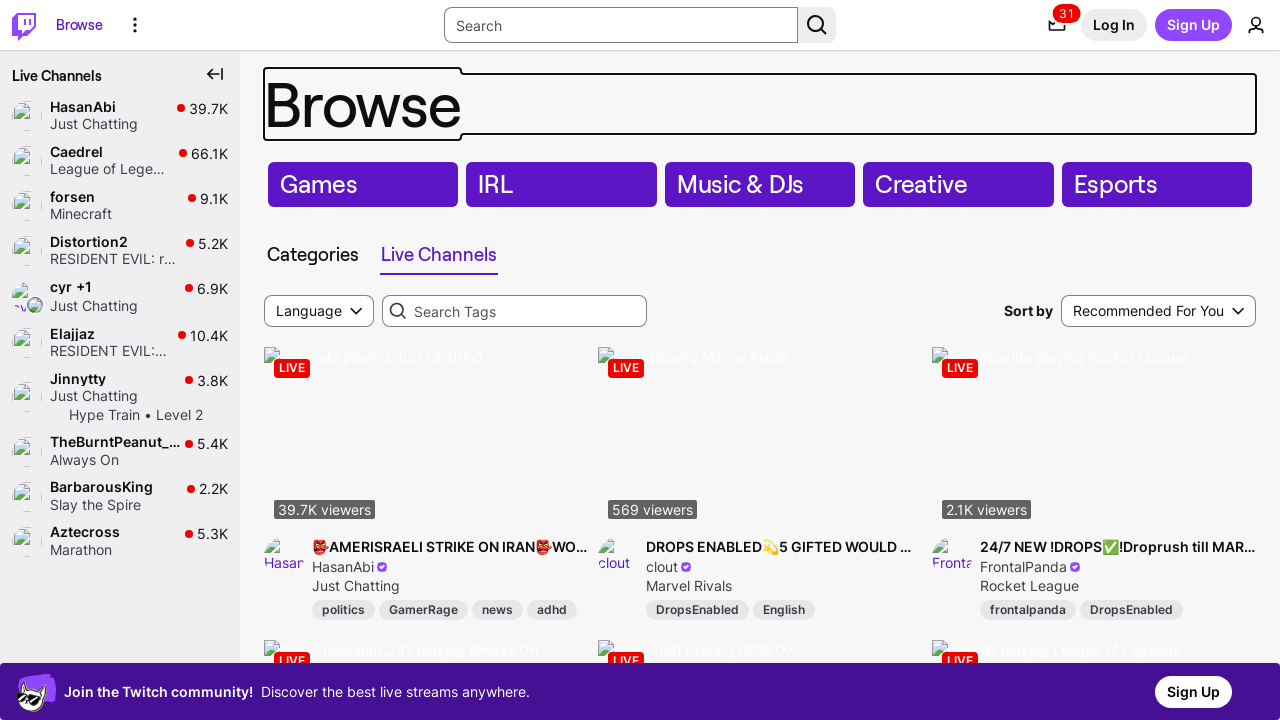

Clicked on the first available live stream in the drops-enabled directory at (450, 547) on article >> nth=0 >> a >> nth=0
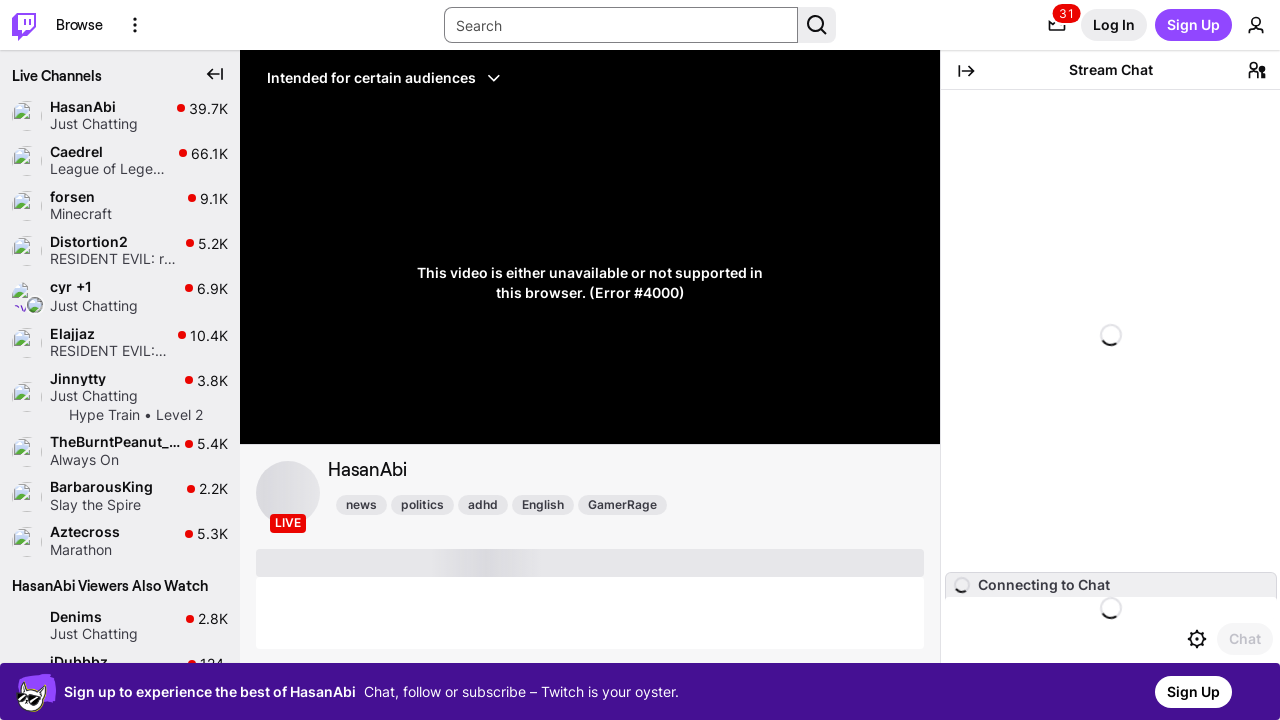

Waited for video player to load on the stream page
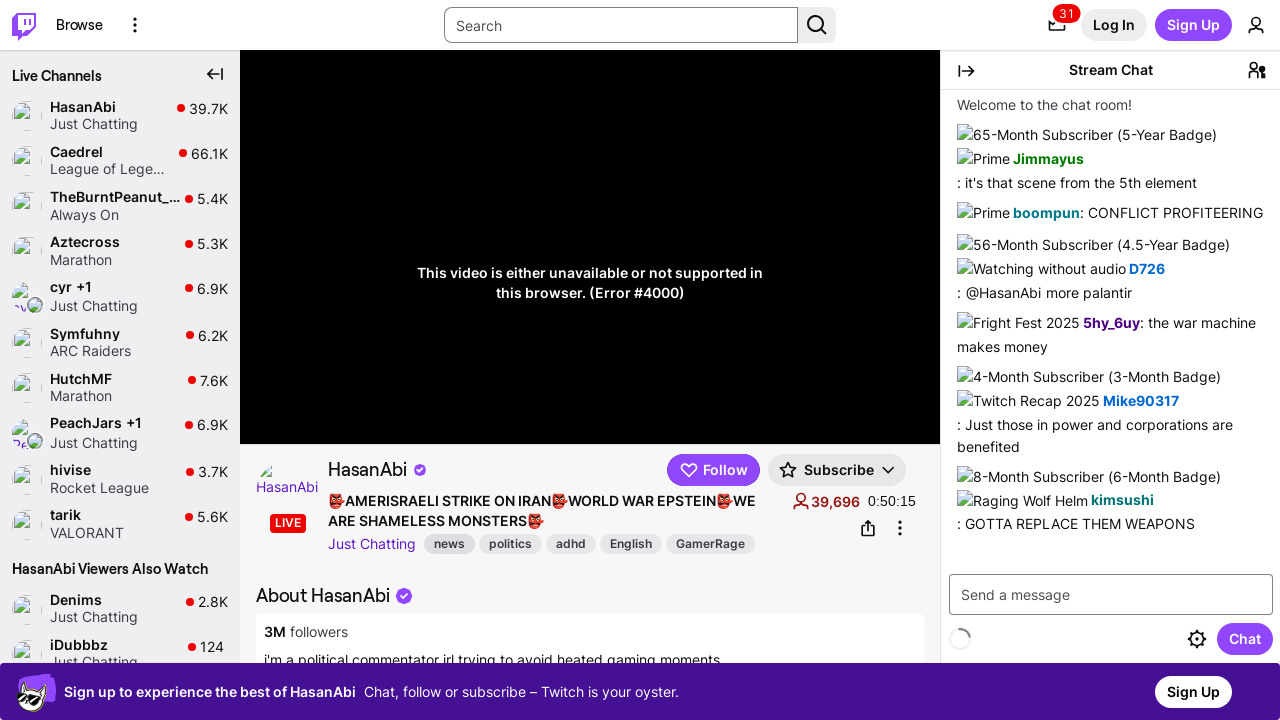

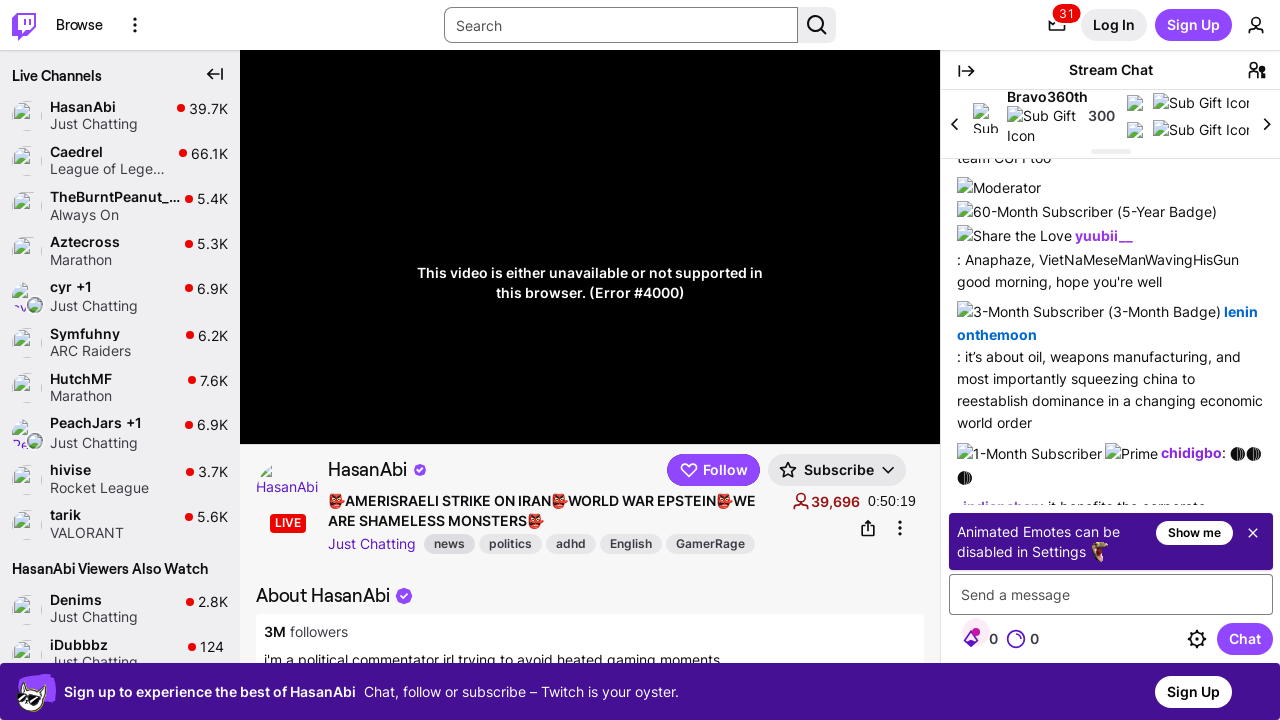